Tests datepicker functionality by setting a date value in the datepicker input field using JavaScript execution

Starting URL: http://demo.automationtesting.in/Datepicker.html

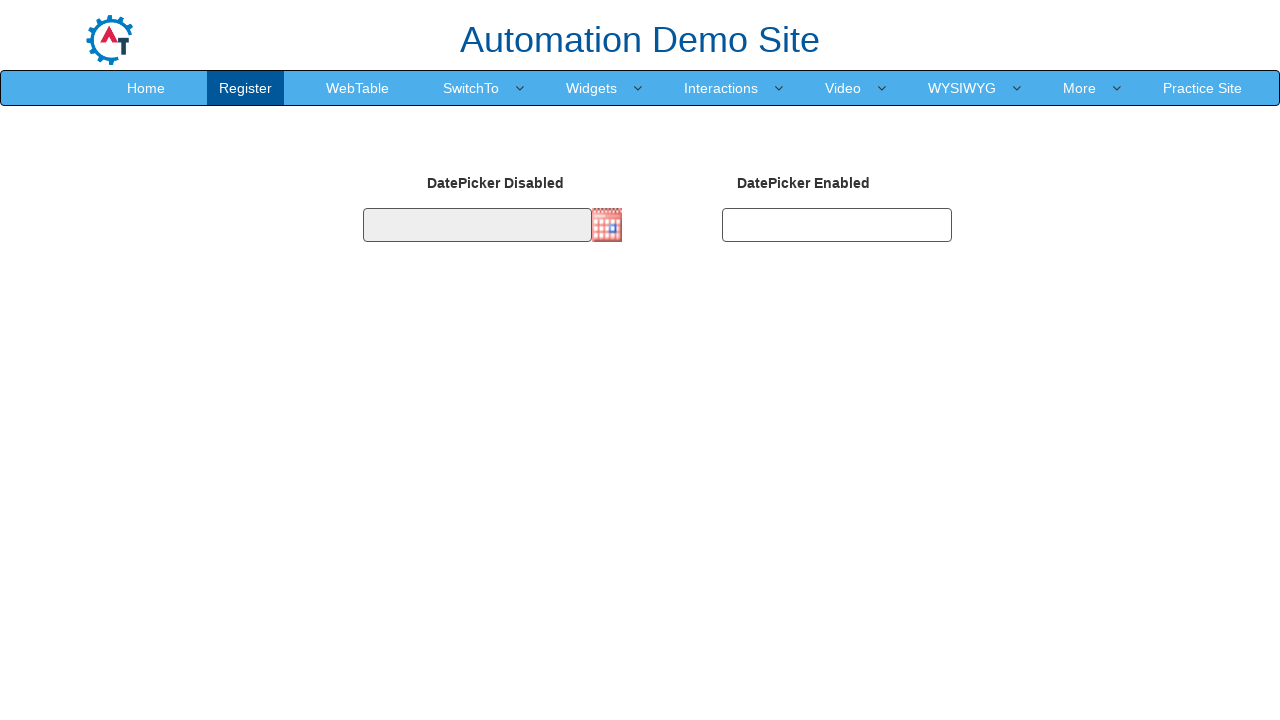

Set datepicker value to '10/02/1991' using JavaScript execution
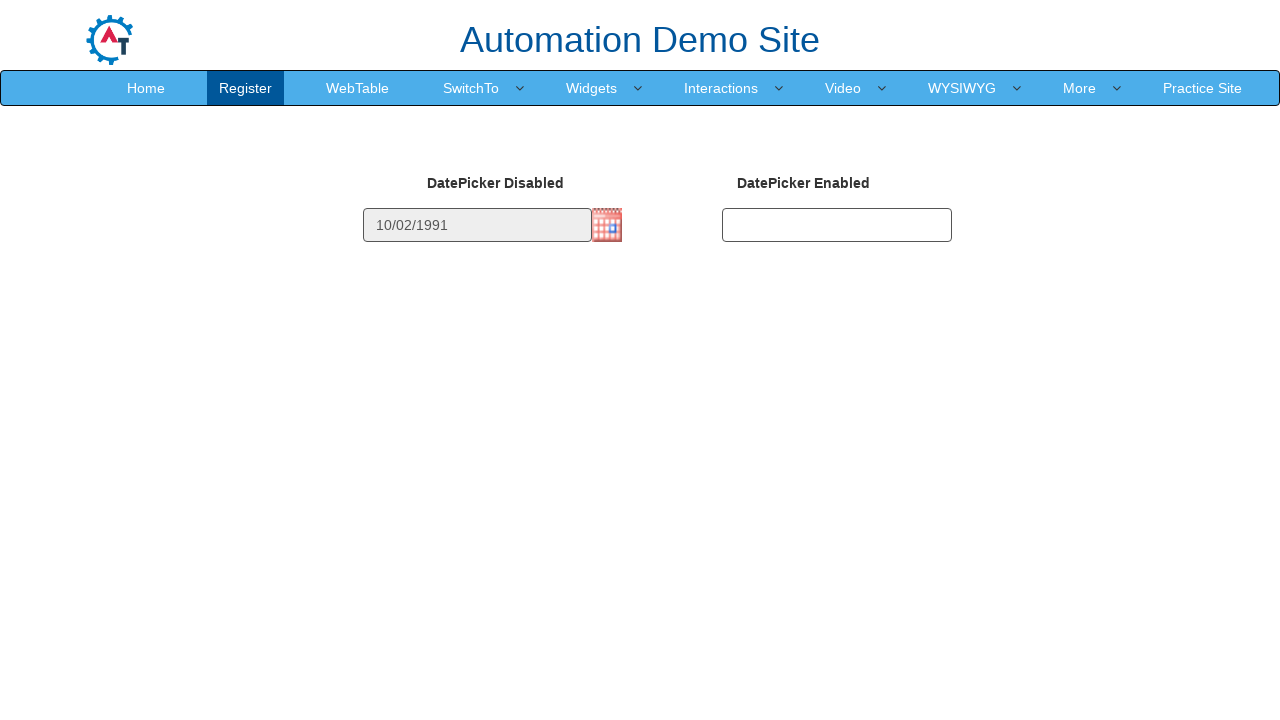

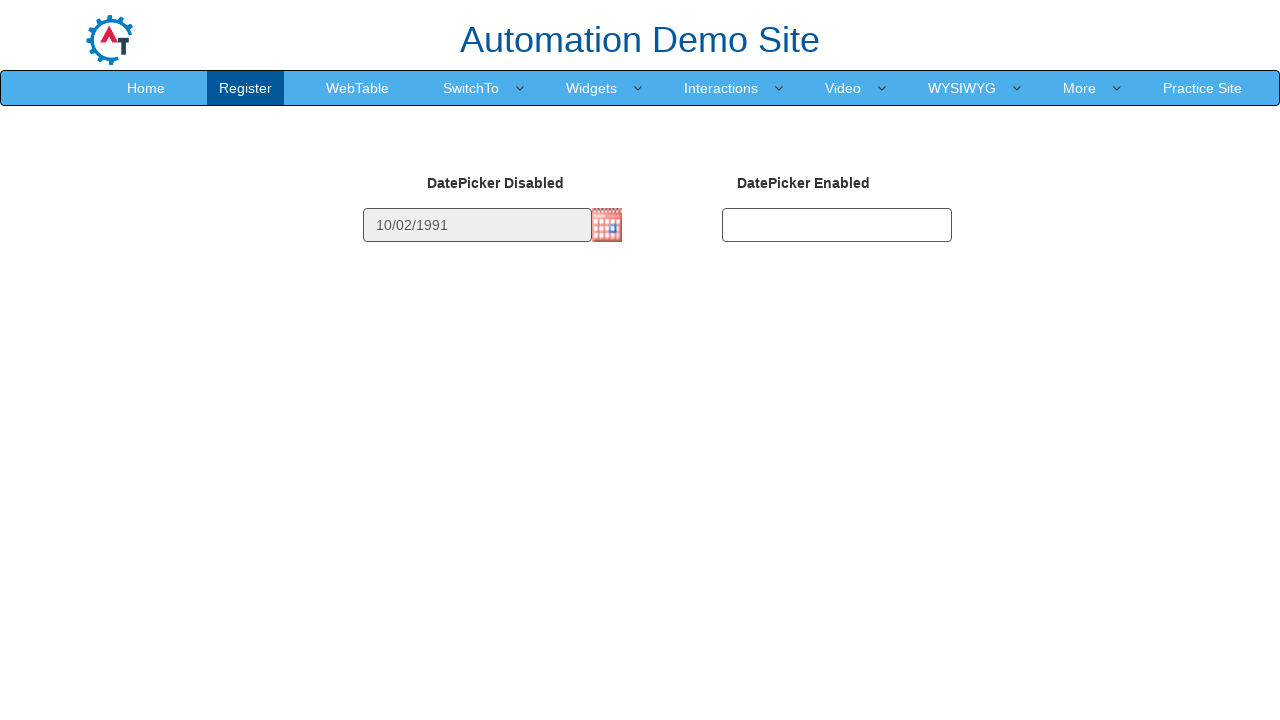